Navigates Georgia Tech's course catalog by selecting a semester term from a dropdown, submitting the form, then selecting a subject from the subject dropdown and submitting again to view course listings.

Starting URL: https://oscar.gatech.edu/pls/bprod/bwckctlg.p_disp_dyn_ctlg

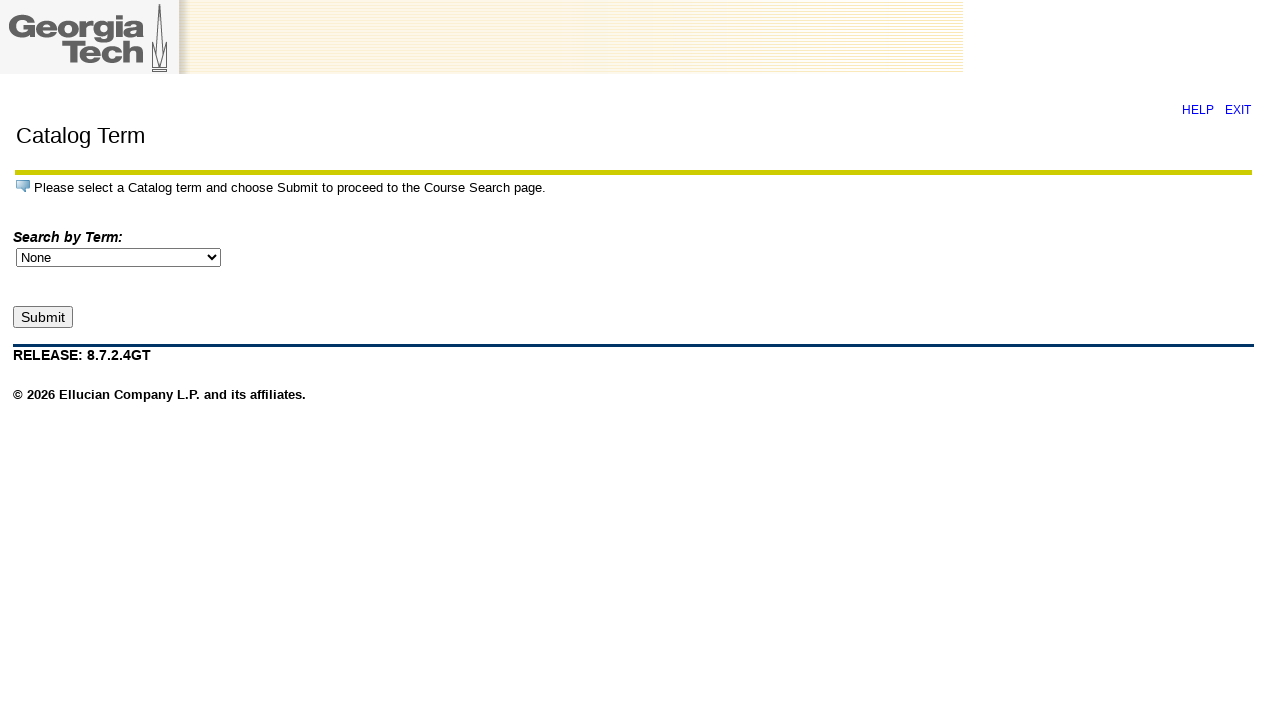

Selected 'Fall 2024' from the semester term dropdown on select[name='cat_term_in']
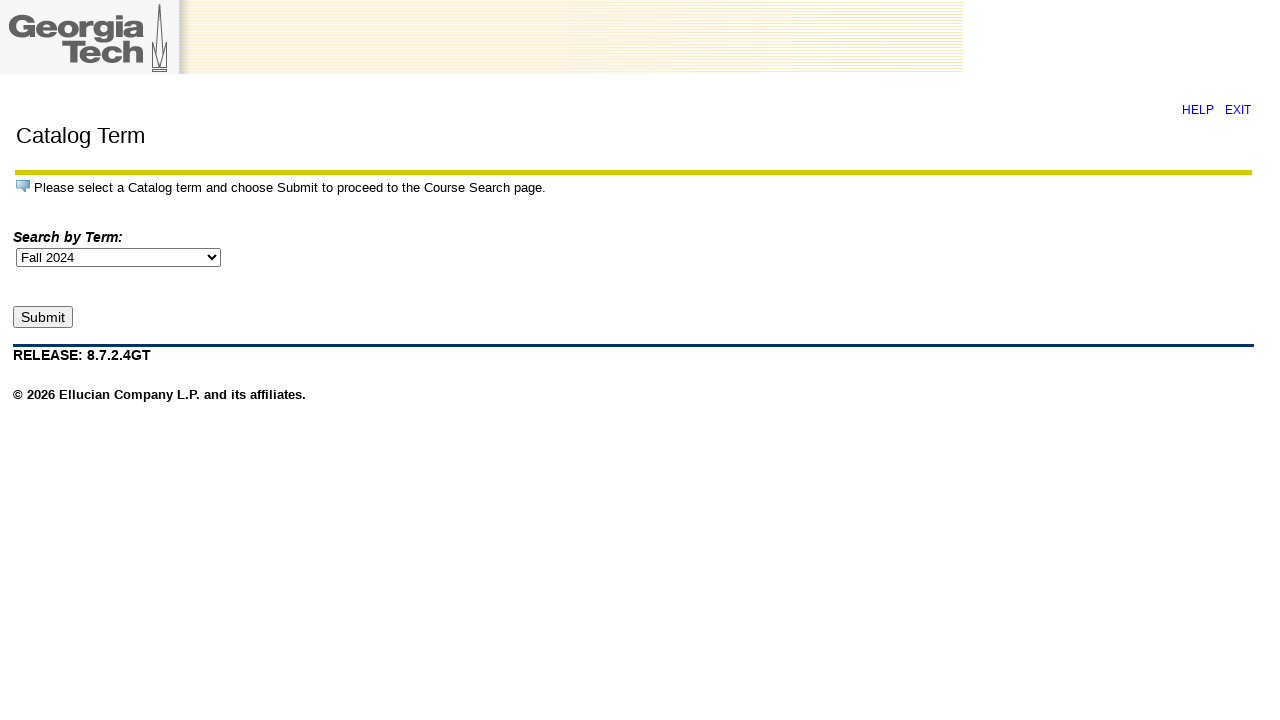

Clicked submit button to proceed with selected term at (43, 317) on input[type='submit']
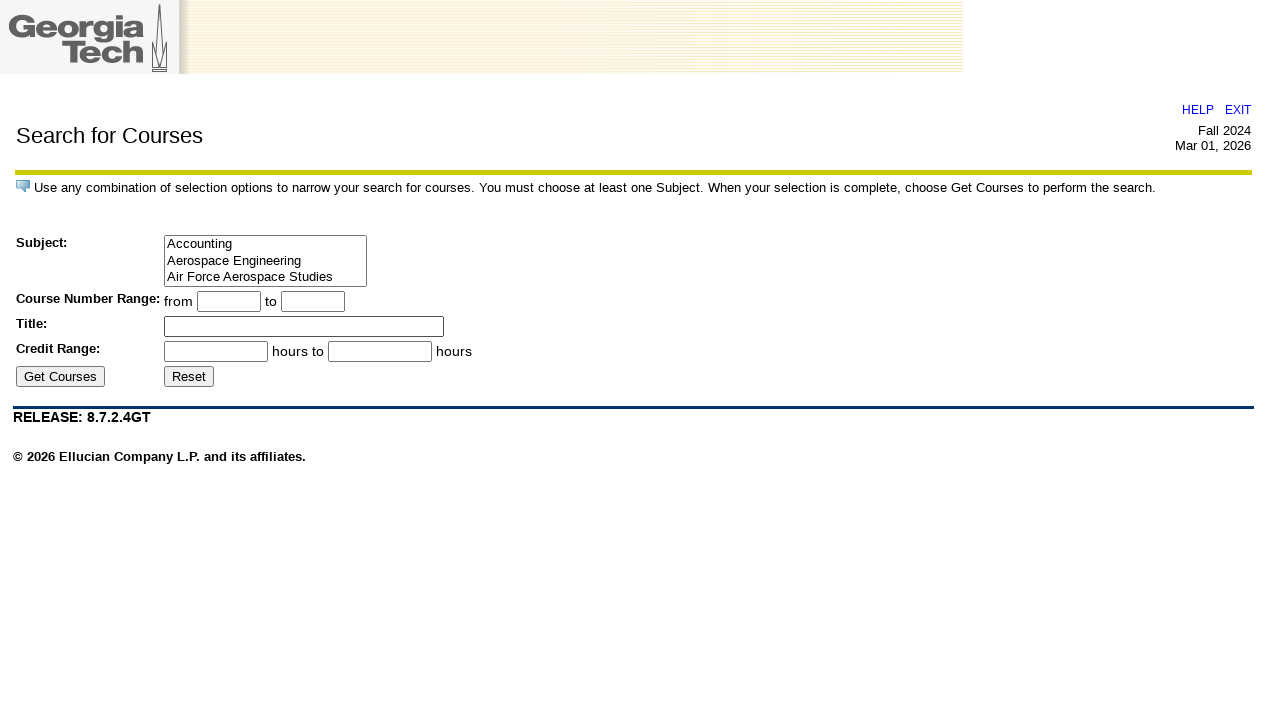

Subject dropdown loaded successfully
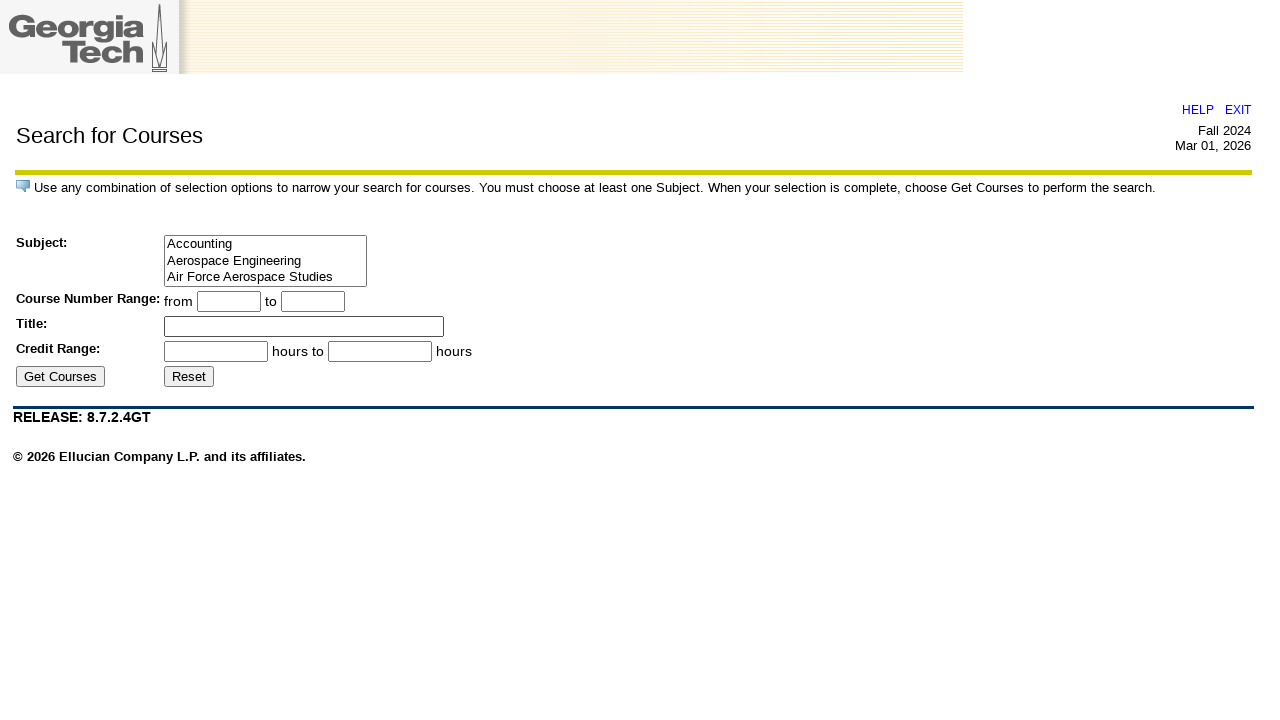

Selected first subject from the subject dropdown on #subj_id
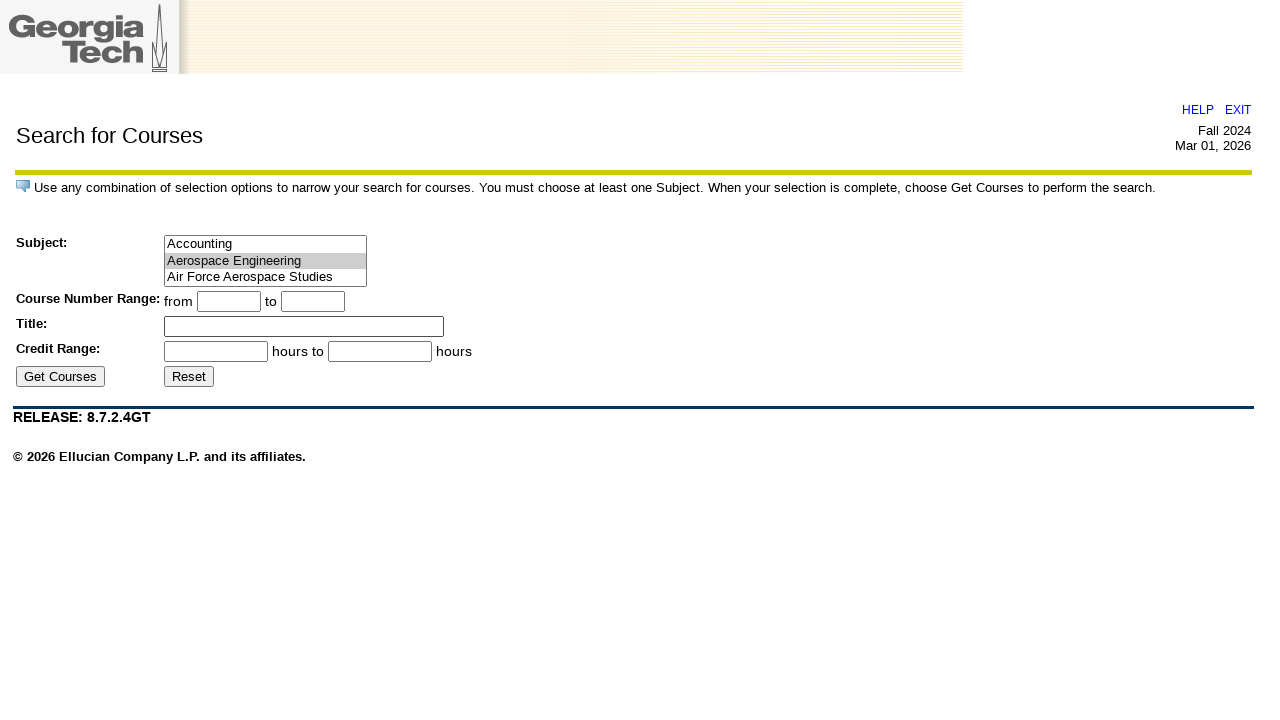

Clicked submit button to view course listings at (60, 376) on input[type='submit']
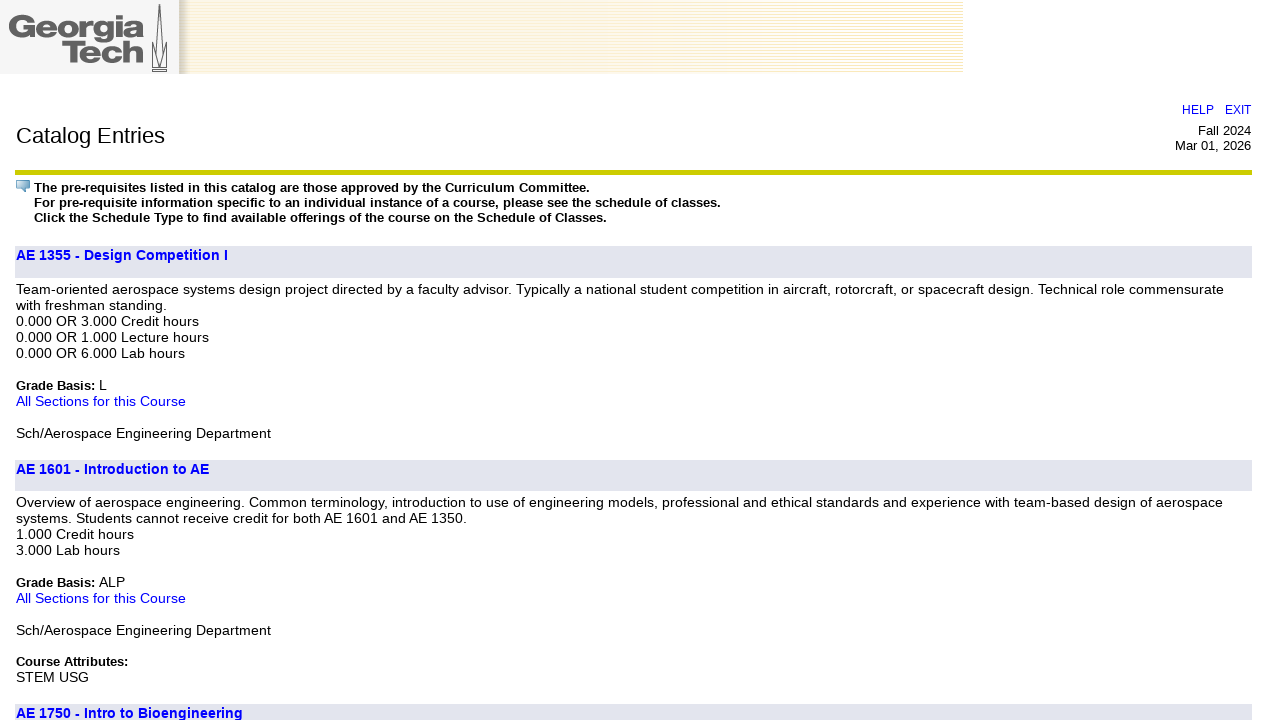

Course listing page loaded and network idle
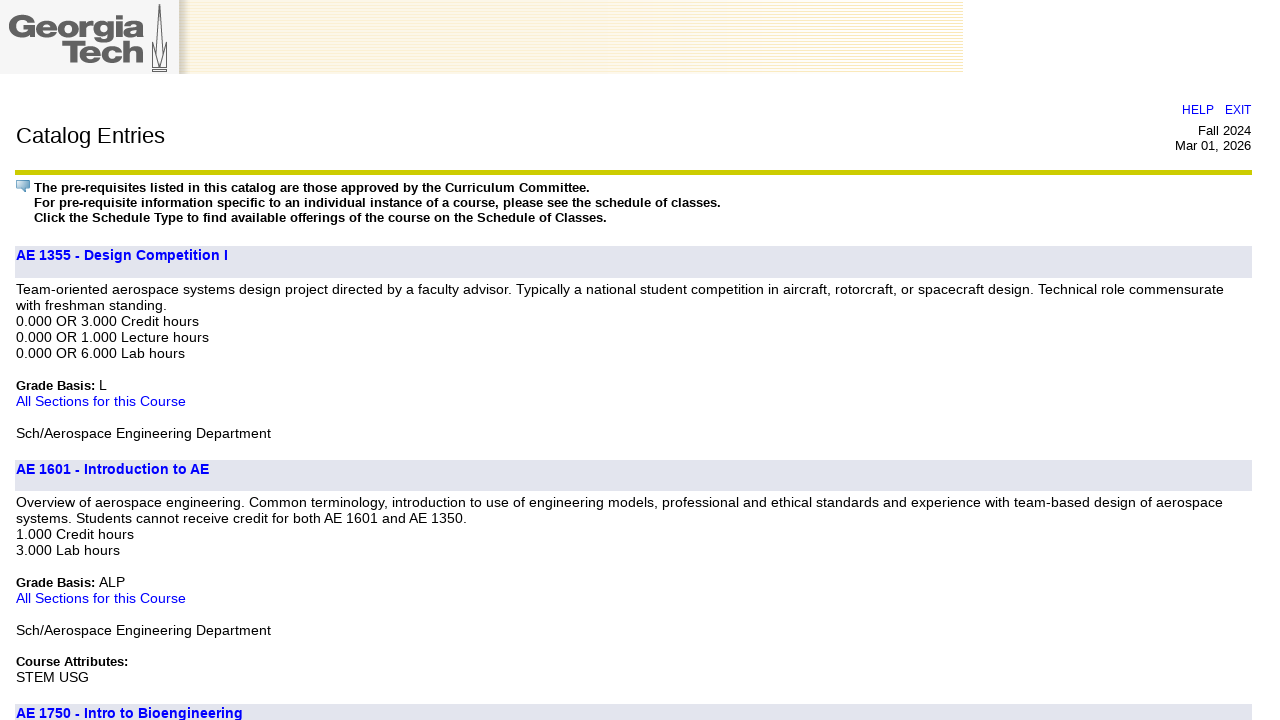

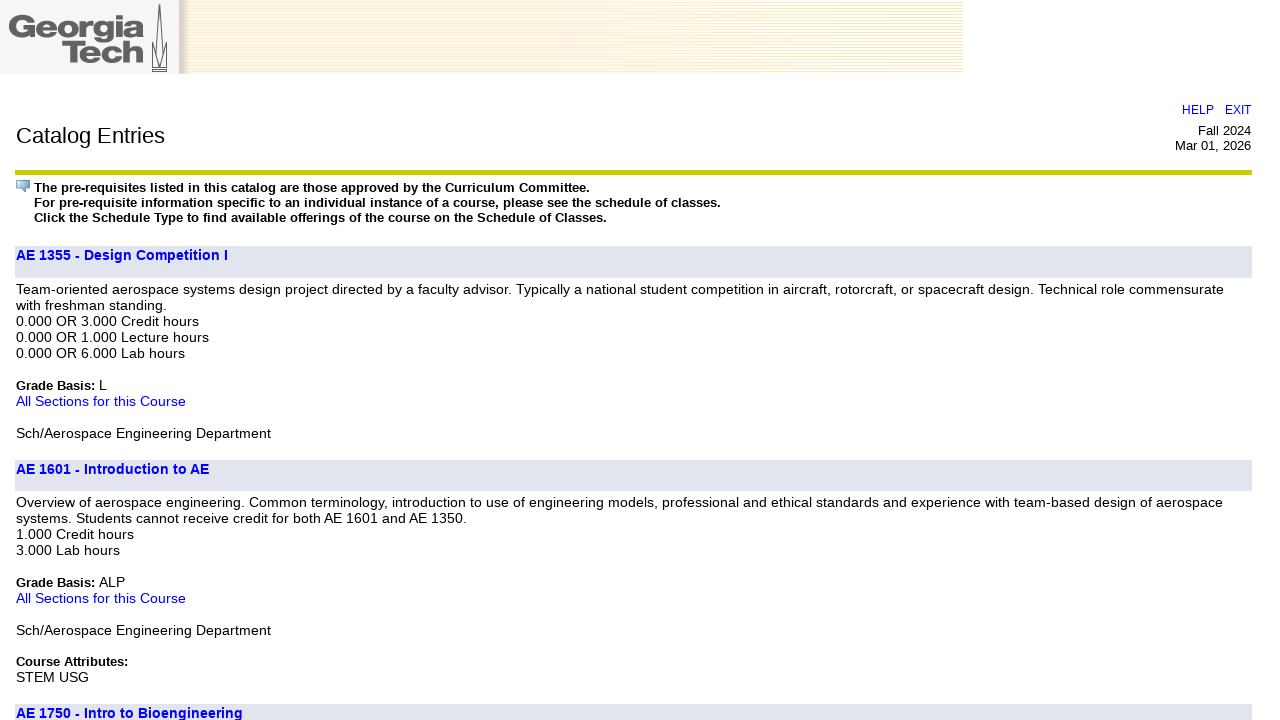